Tests form input functionality by filling in a name field on an Angular practice page

Starting URL: https://rahulshettyacademy.com/angularpractice

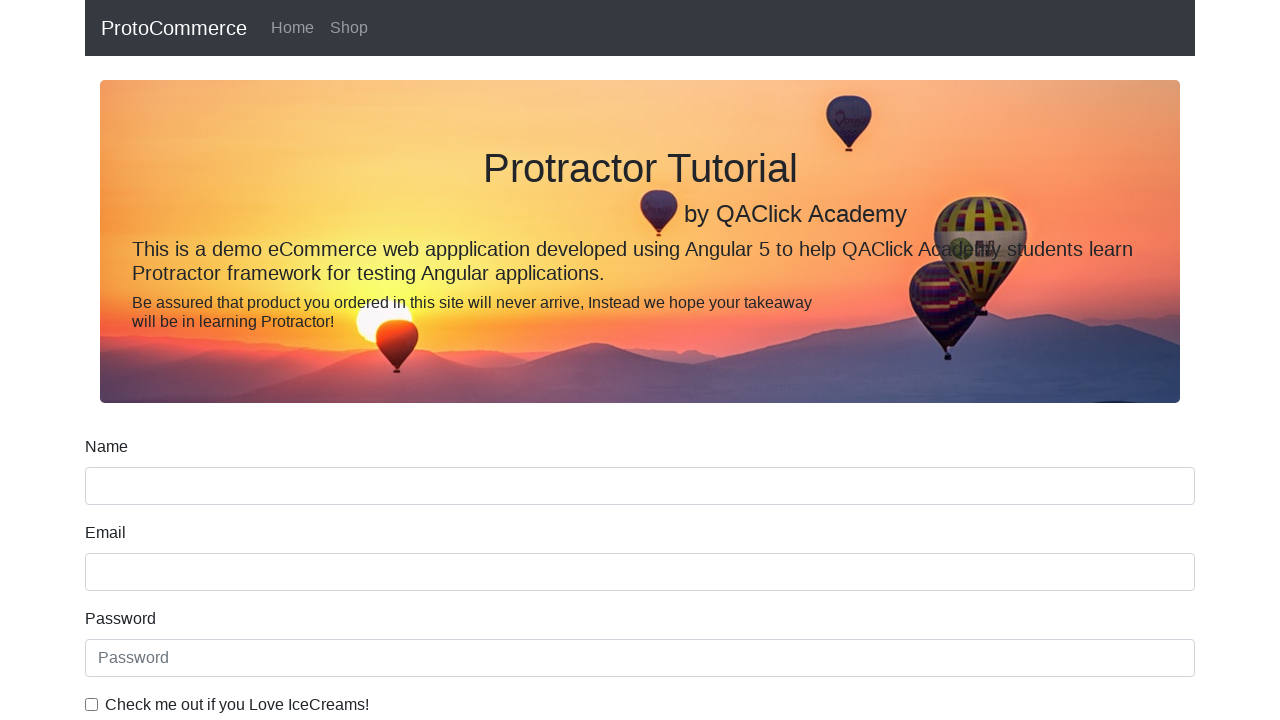

Filled name field with 'Ved' on Angular practice page on input[name='name']
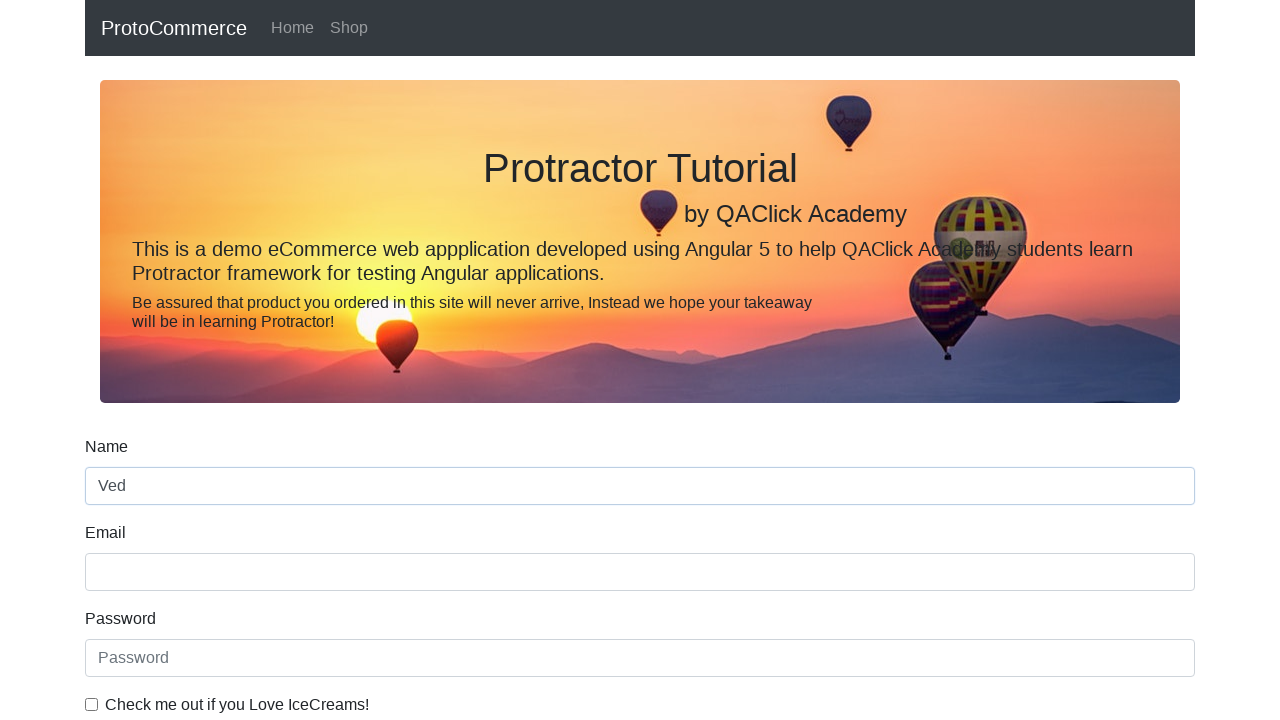

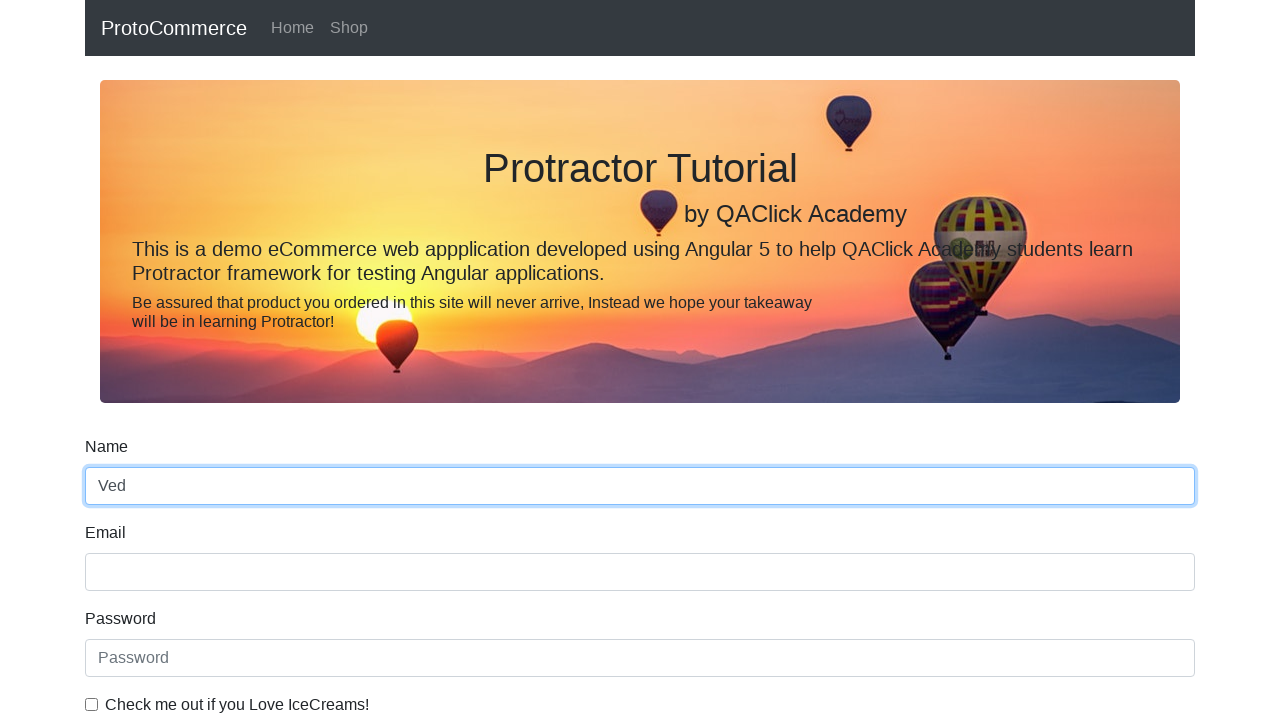